Tests navigation to the Overview page by clicking on the sidebar link (intentionally failing test with incorrect URL check).

Starting URL: https://docs.qameta.io/allure-testops/

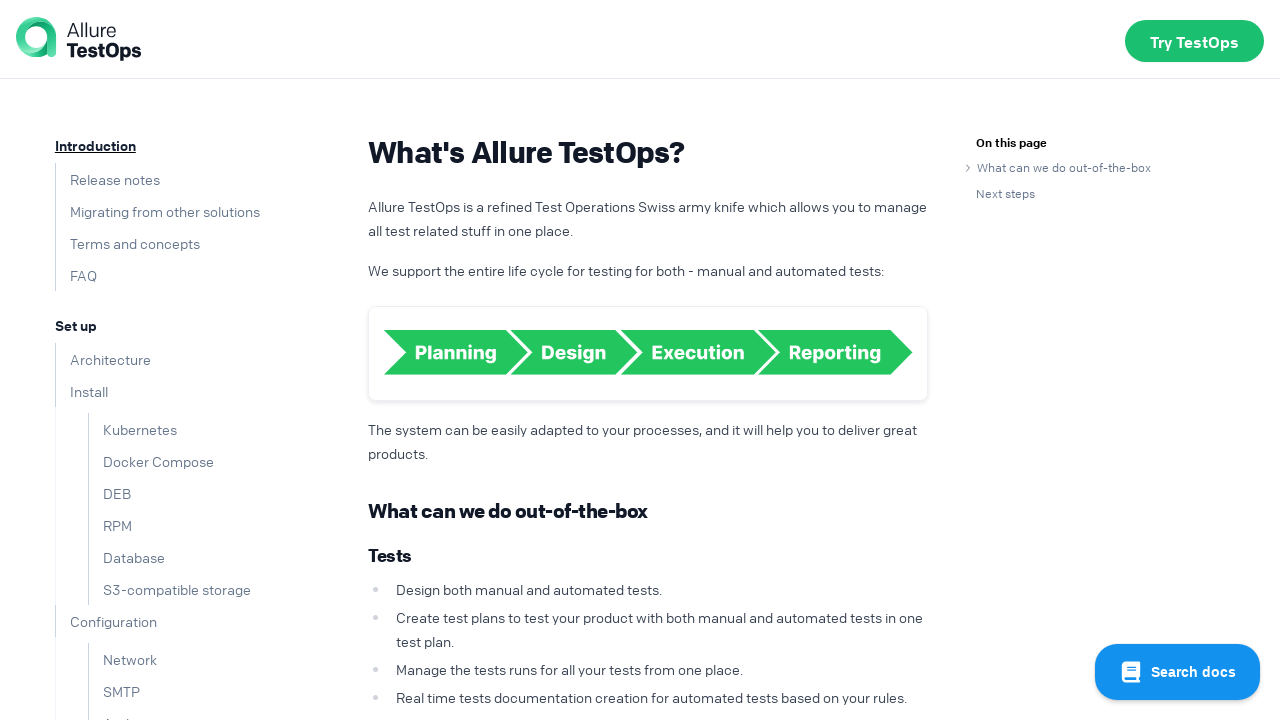

Clicked on 'Overview' link in the sidebar at (85, 399) on text=Overview
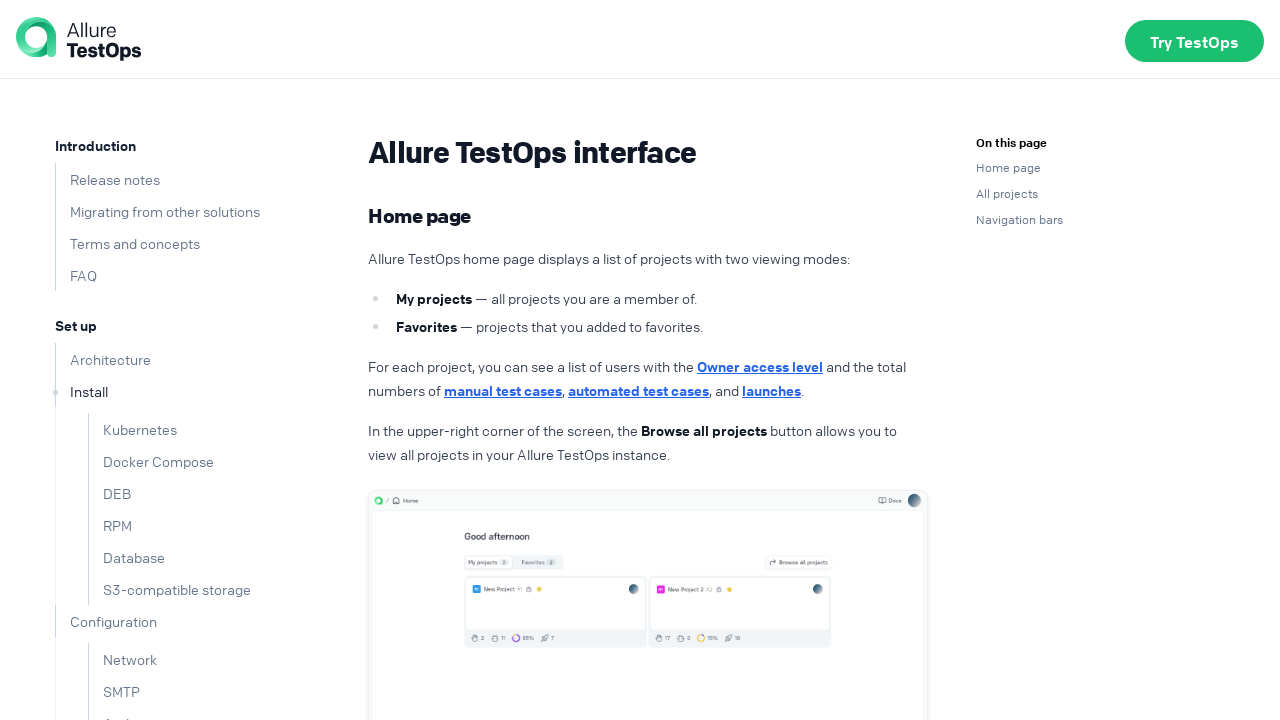

Page finished loading (domcontentloaded event)
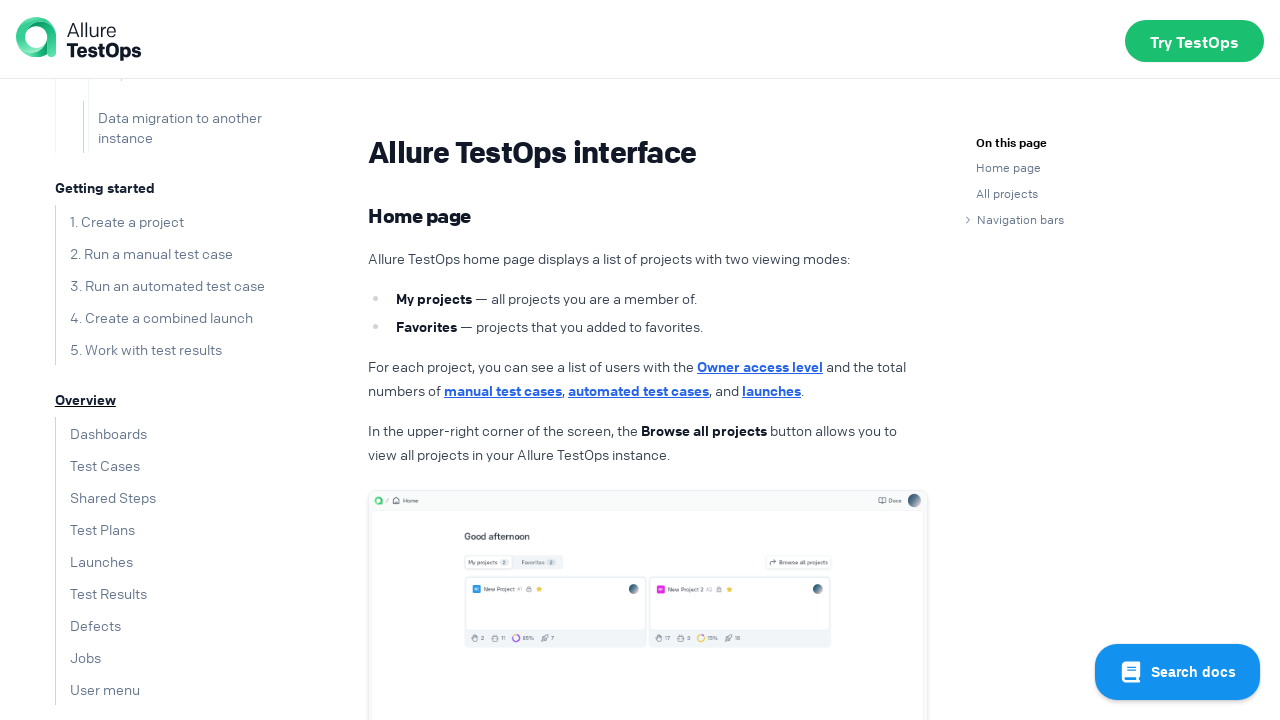

H1 heading element found on page
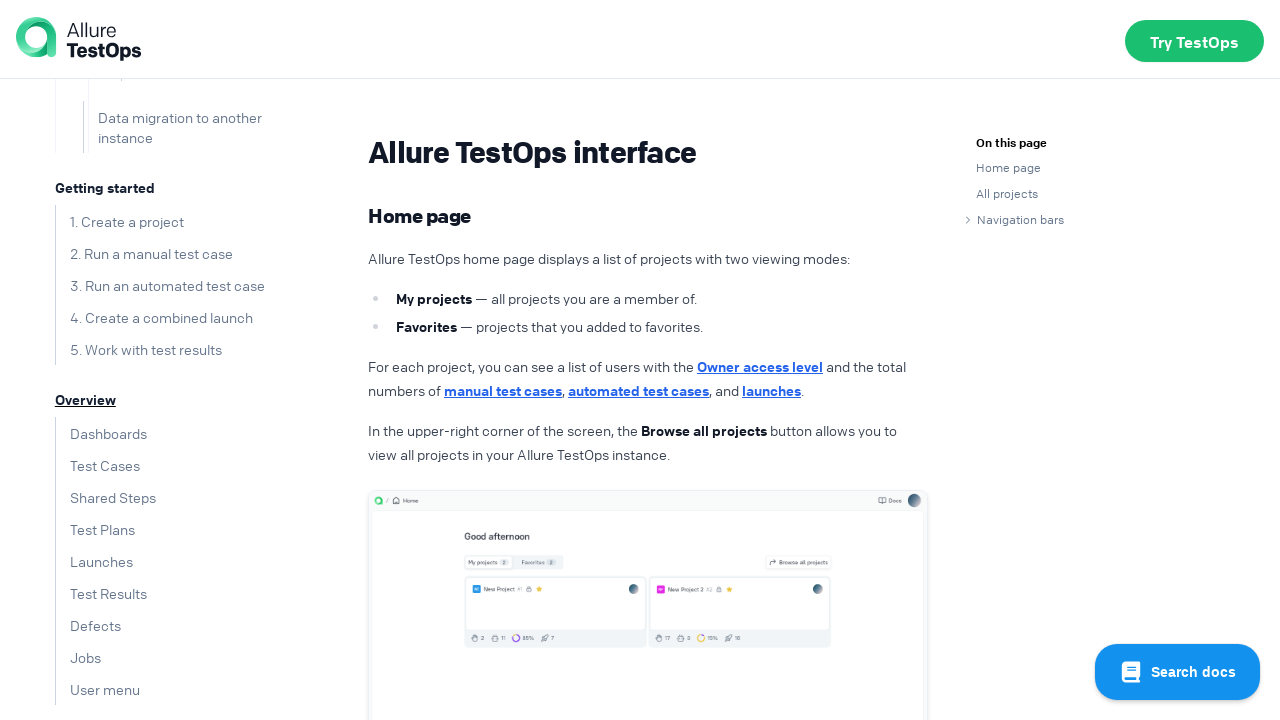

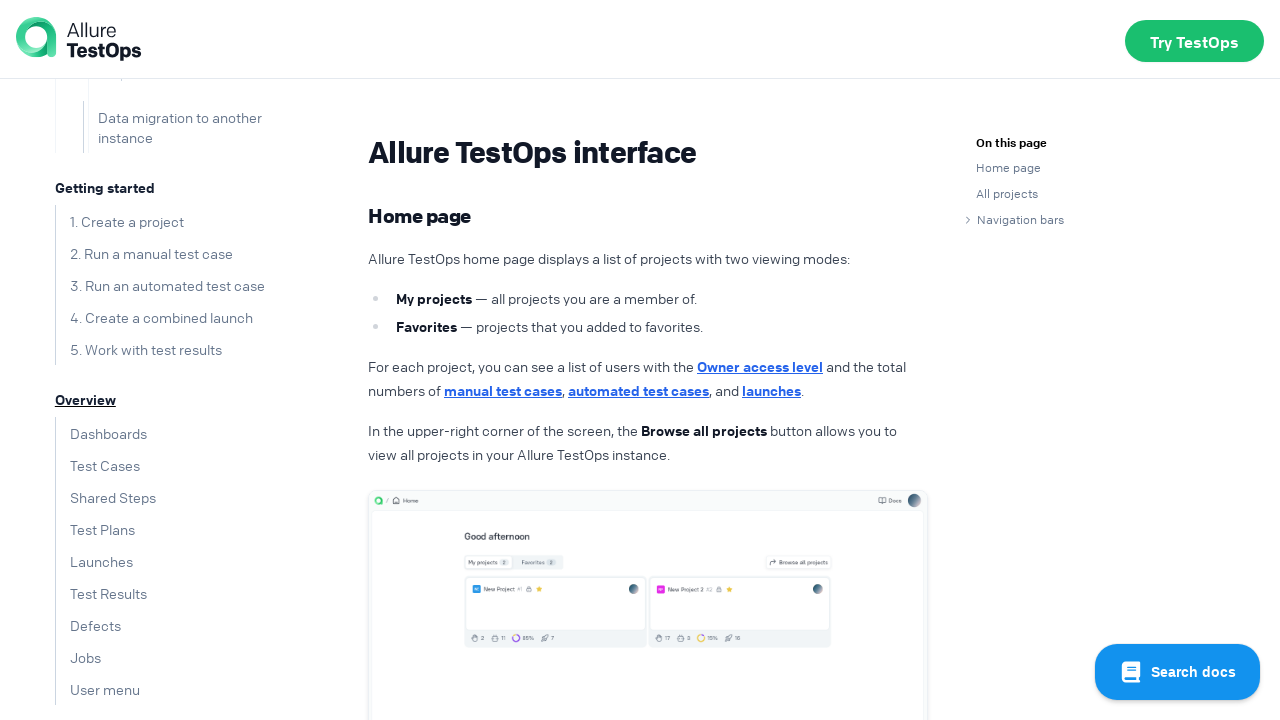